Tests pressing the Escape key on the Key Presses page and verifies the result text displays correctly

Starting URL: https://the-internet.herokuapp.com/

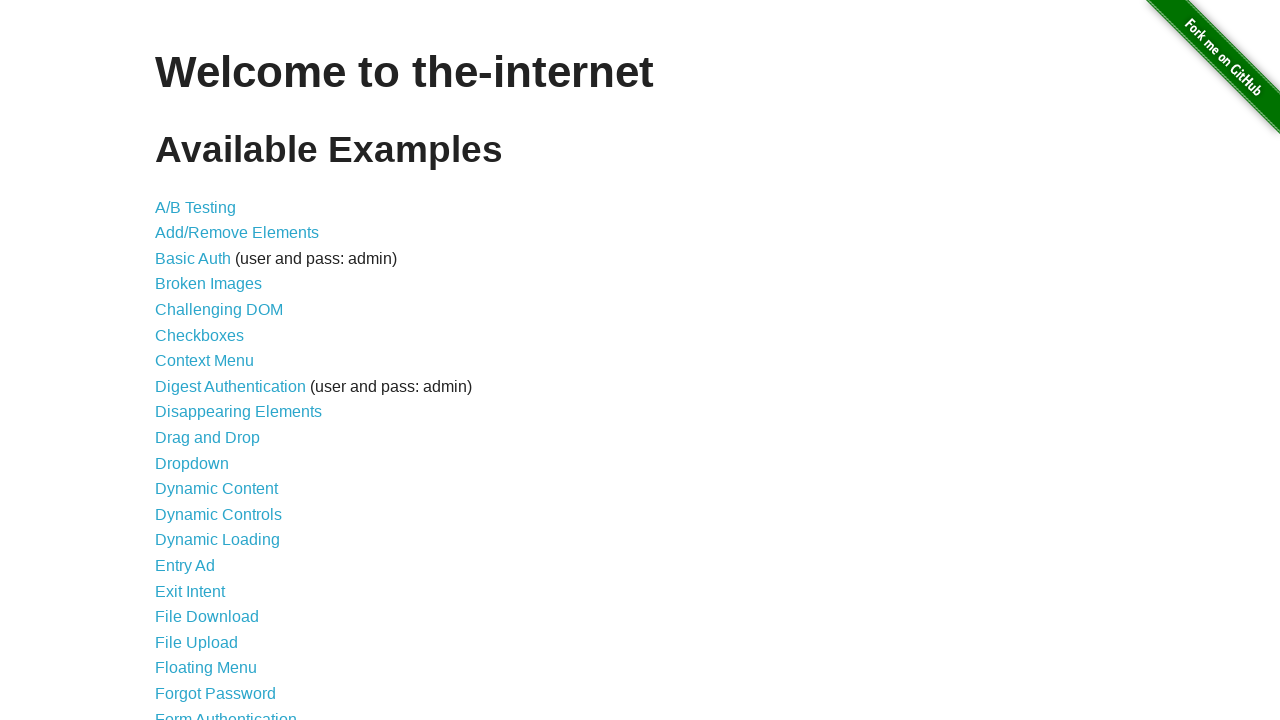

Clicked on Key Presses link from main page at (200, 360) on a[href='/key_presses']
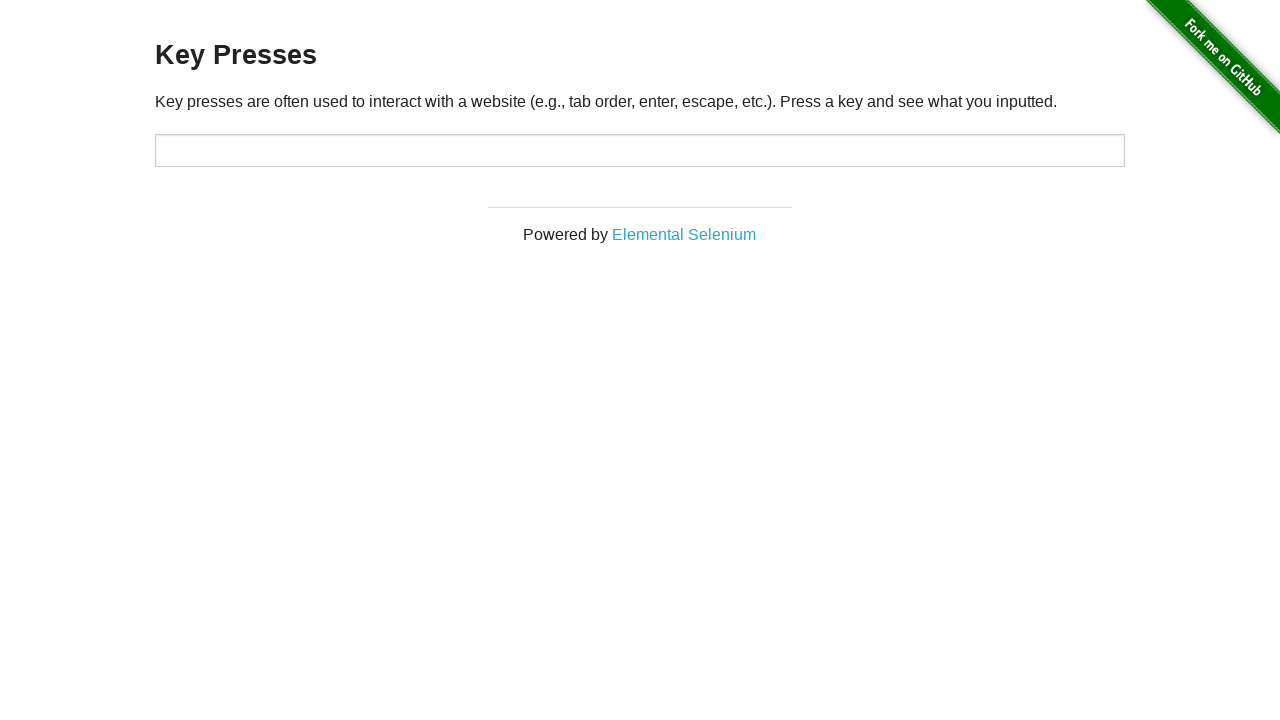

Key Presses page loaded
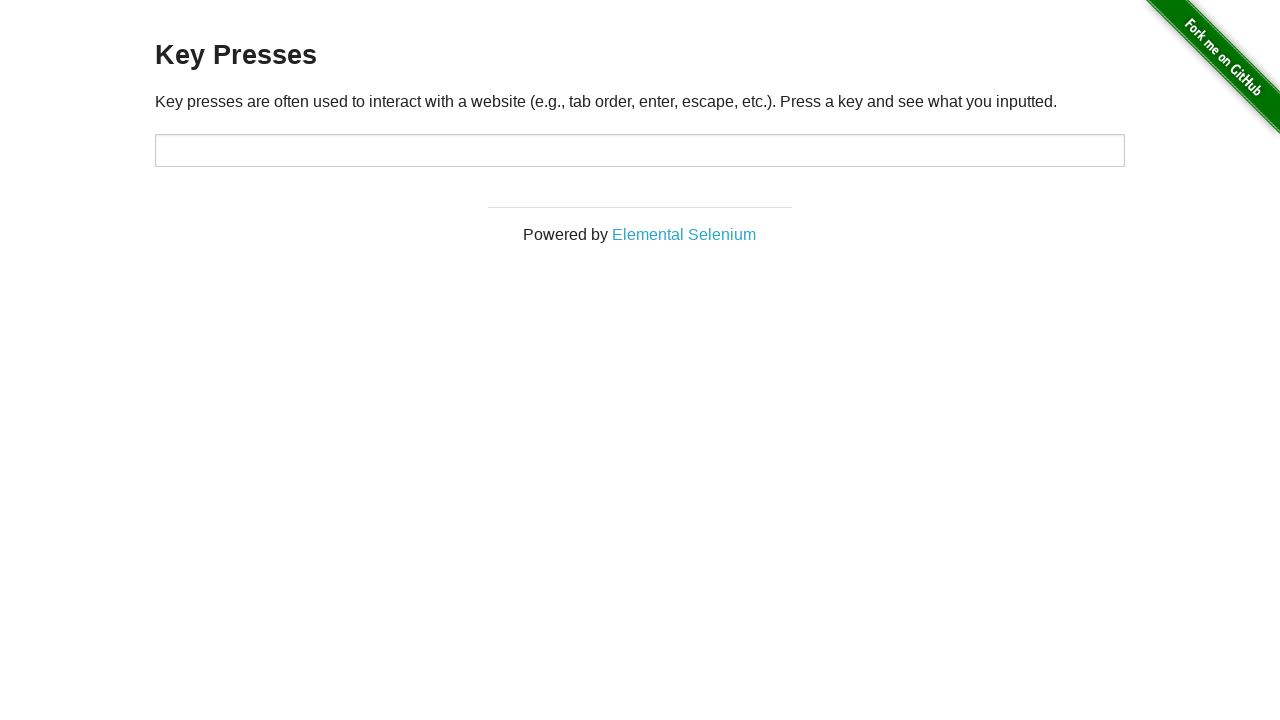

Pressed the Escape key
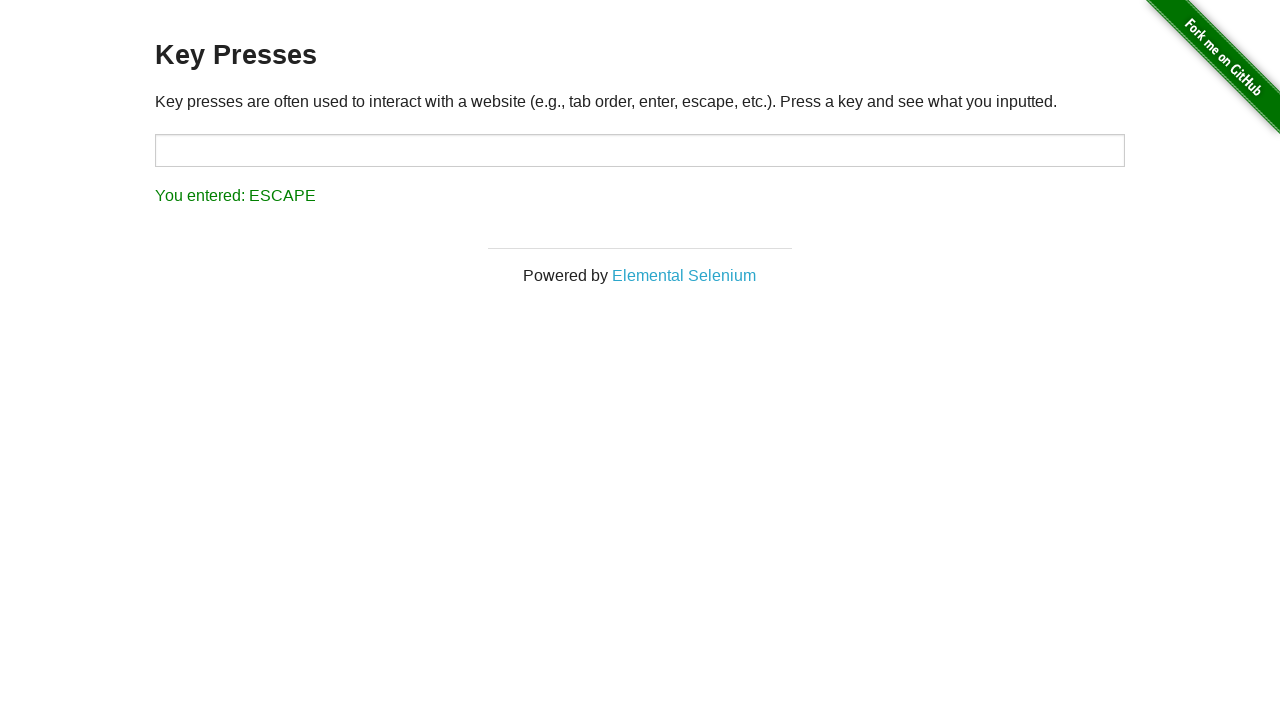

Retrieved result text from page
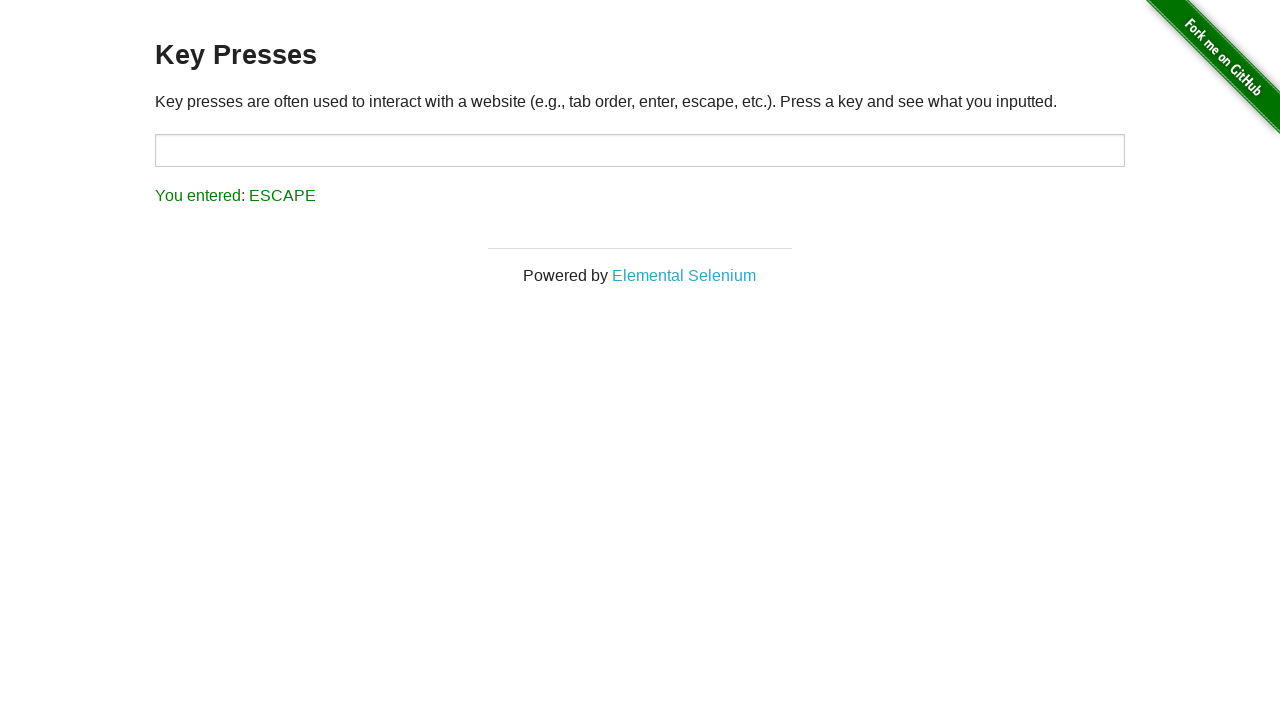

Verified result text displays 'You entered: ESCAPE'
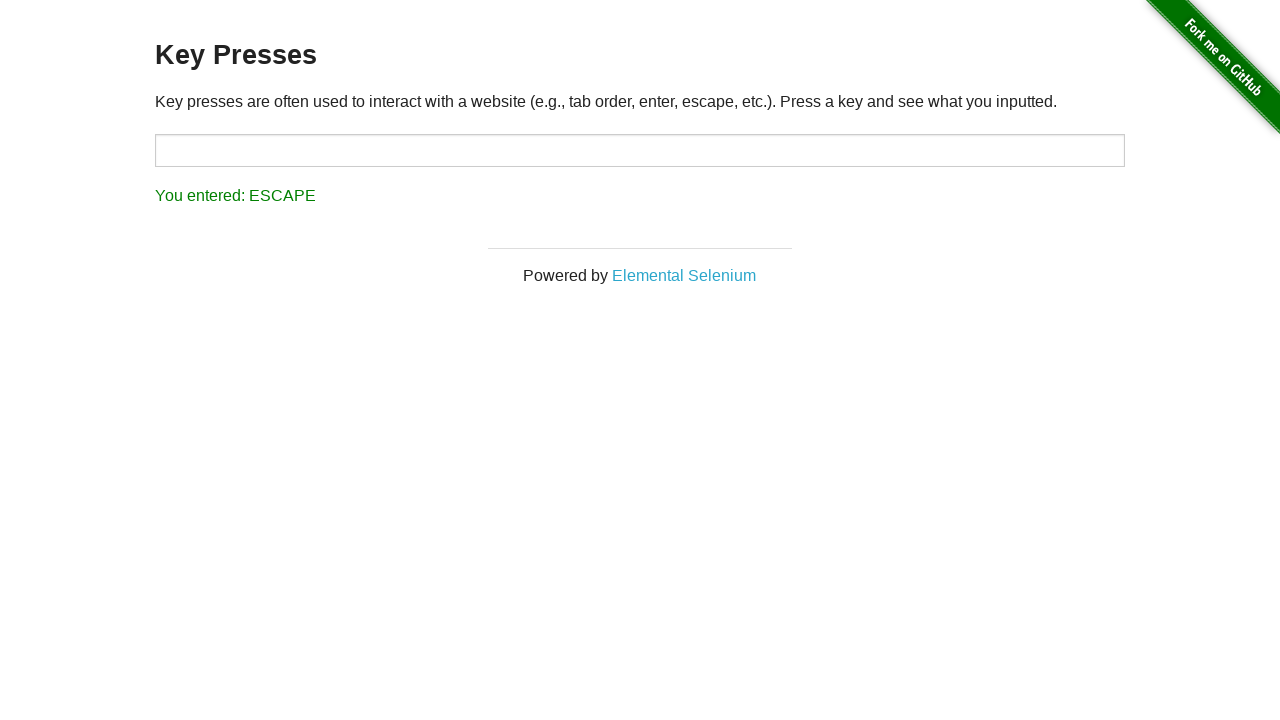

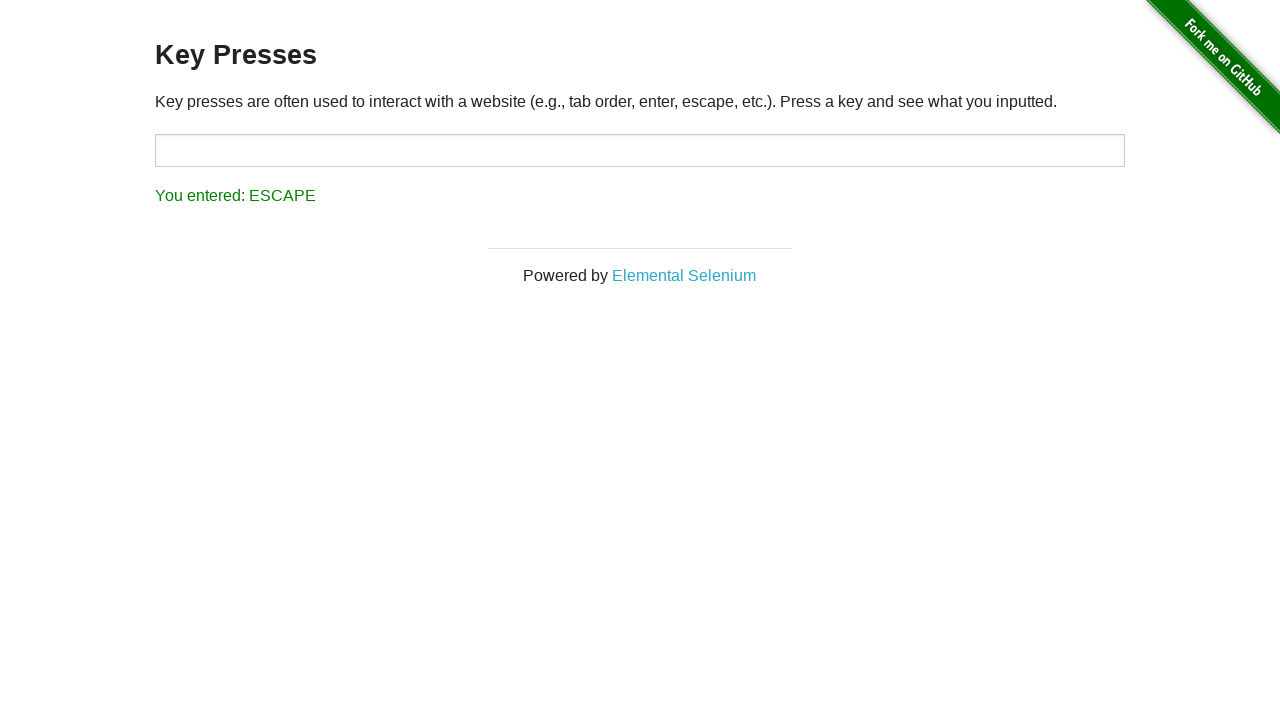